Navigates to Walmart website and verifies the page title loads correctly

Starting URL: https://walmart.com

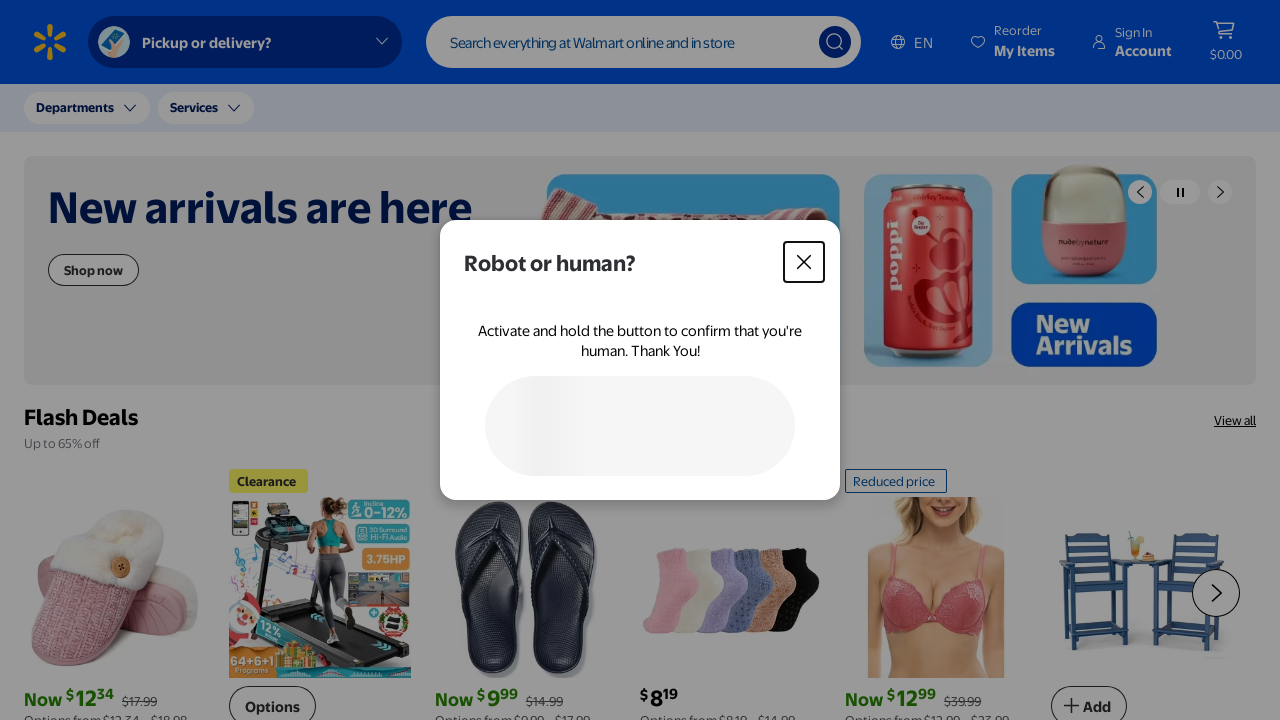

Waited for page to reach domcontentloaded state
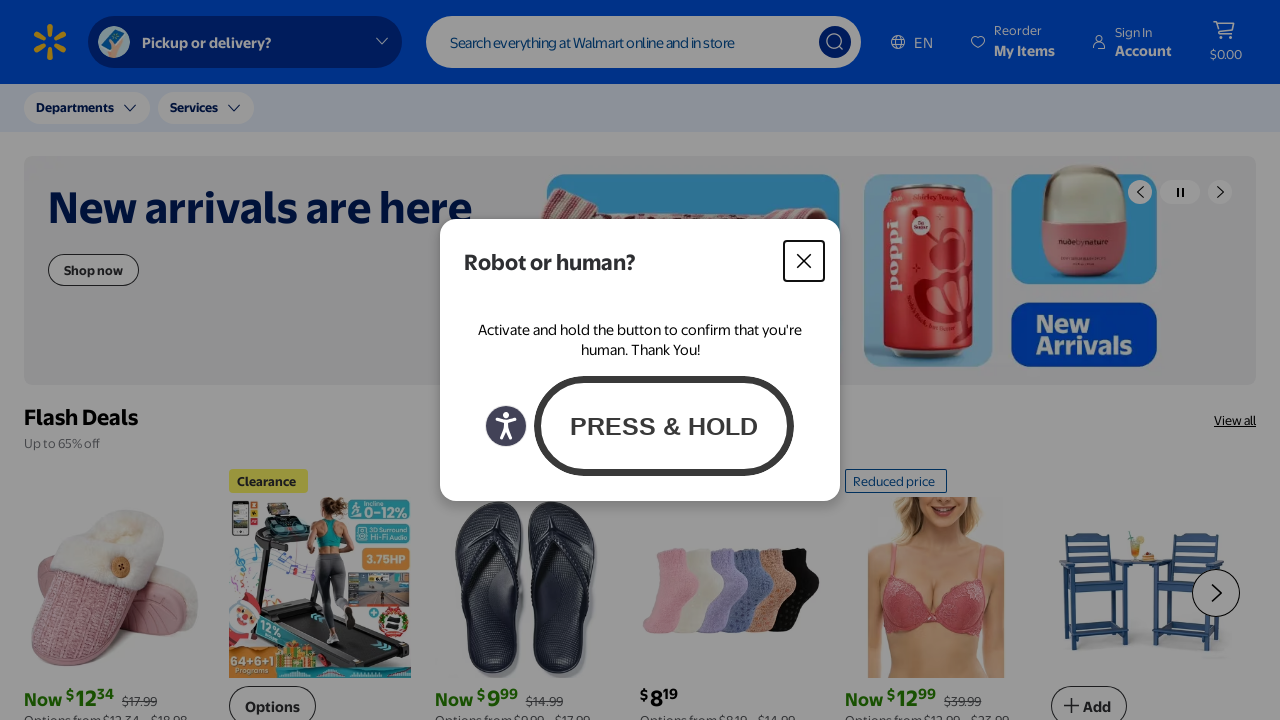

Retrieved page title
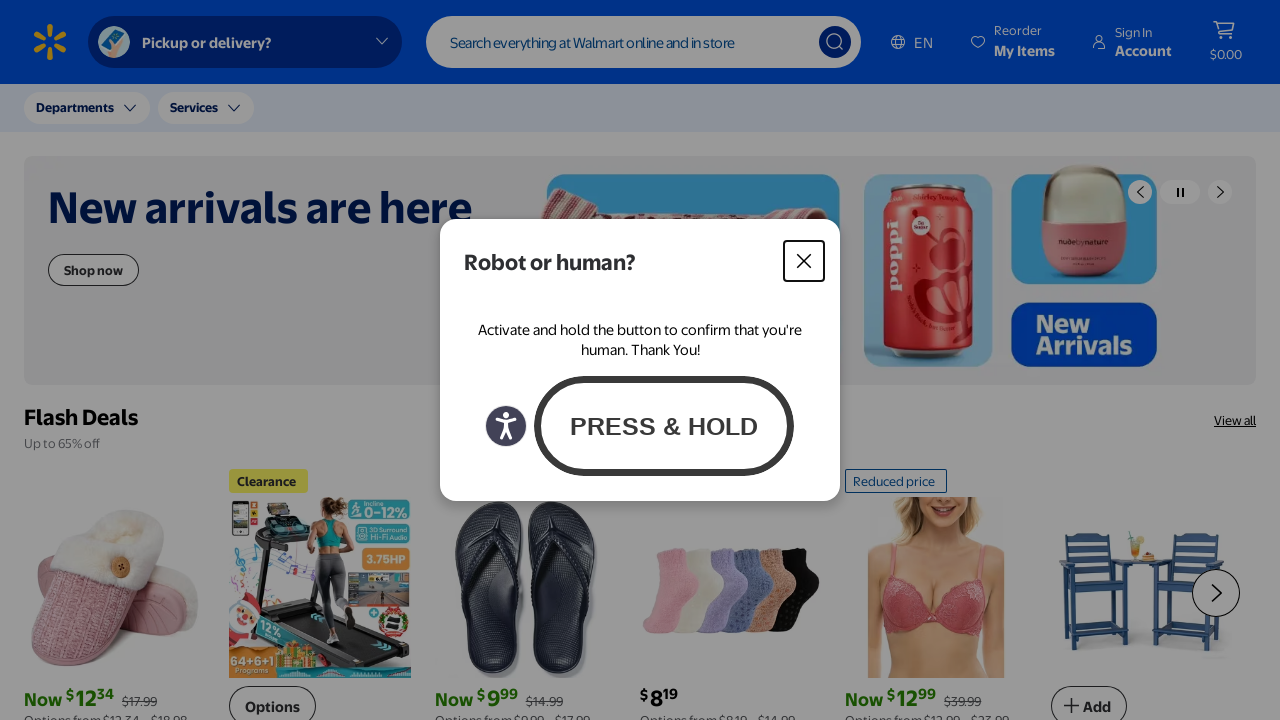

Verified page title is not empty
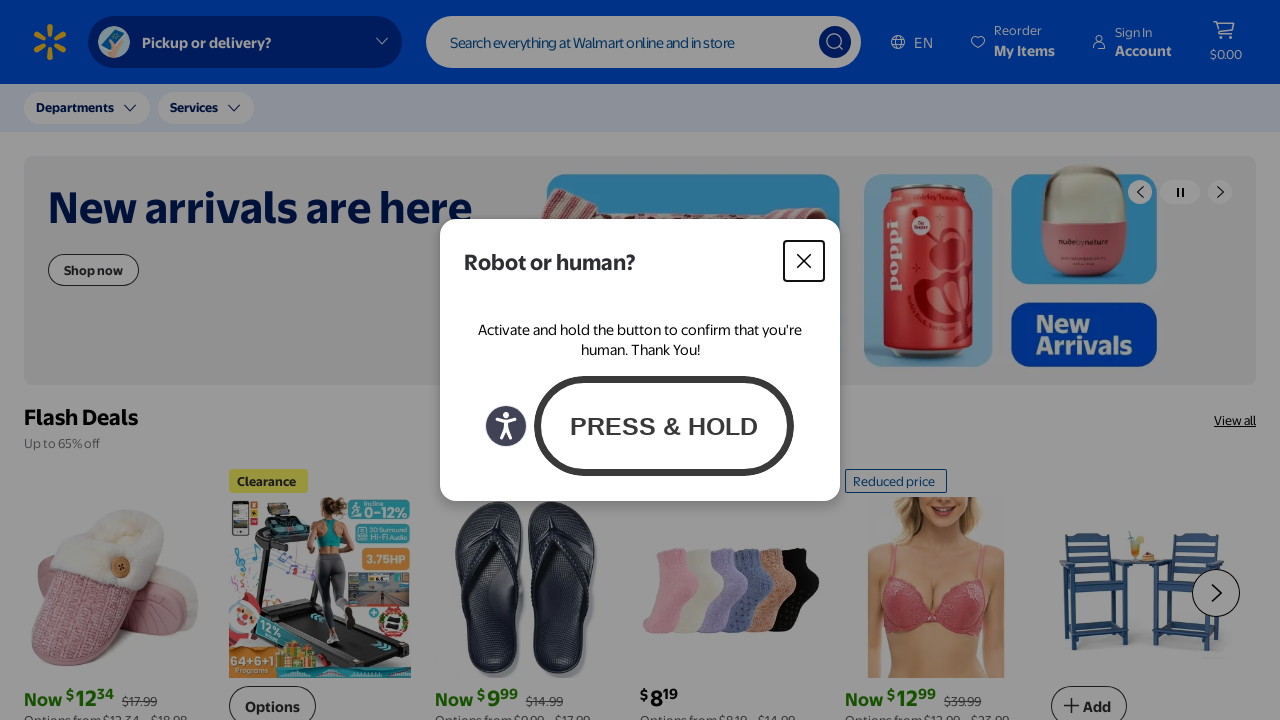

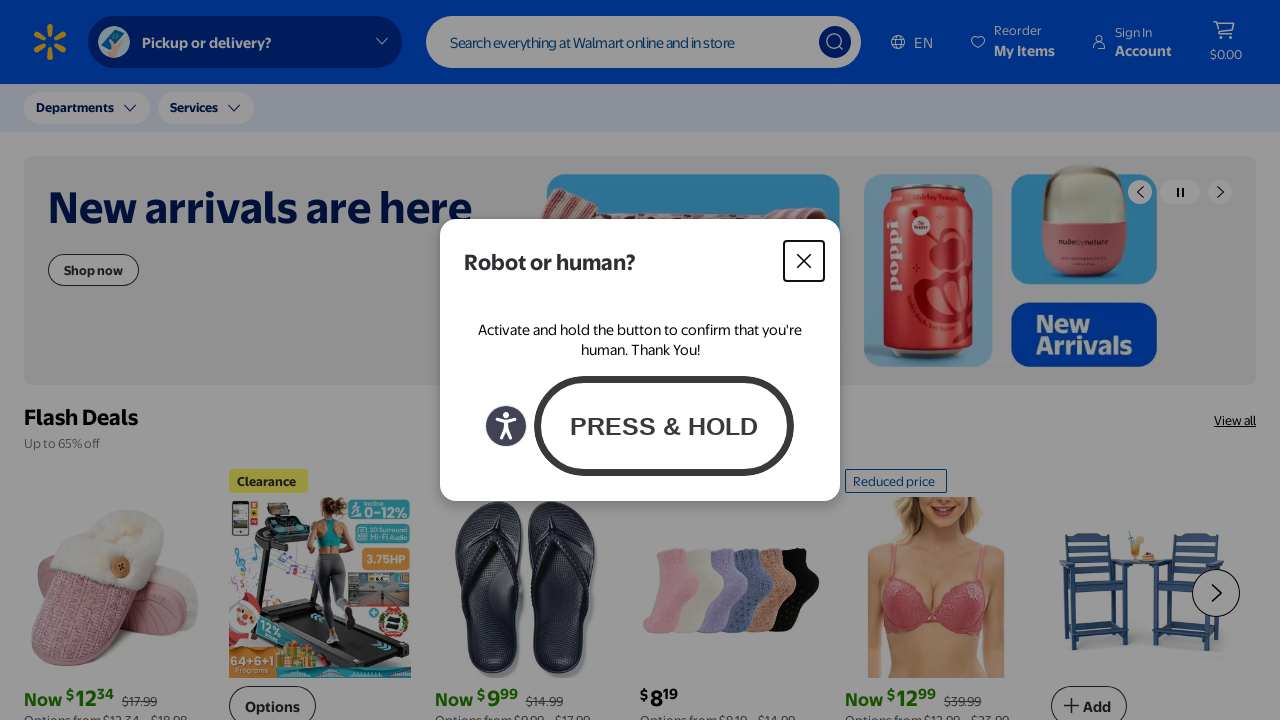